Tests that clicking "Clear completed" removes completed items from the list.

Starting URL: https://demo.playwright.dev/todomvc

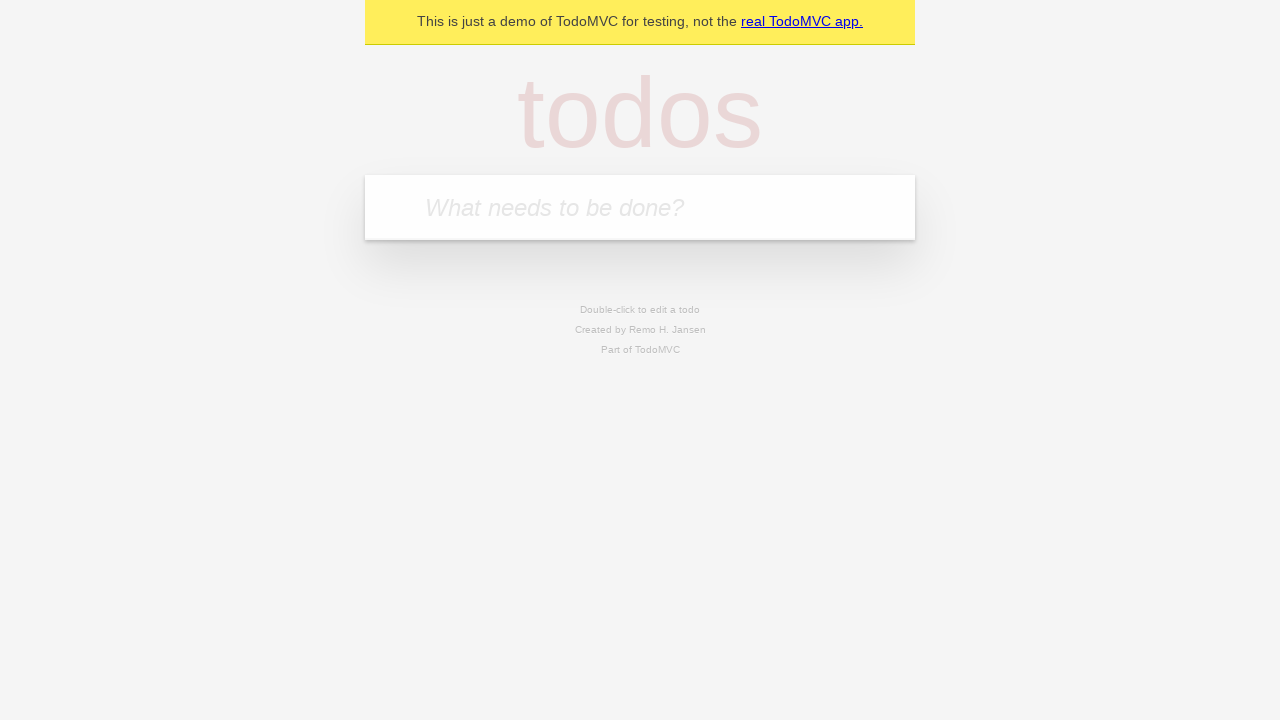

Filled todo input with 'buy some cheese' on internal:attr=[placeholder="What needs to be done?"i]
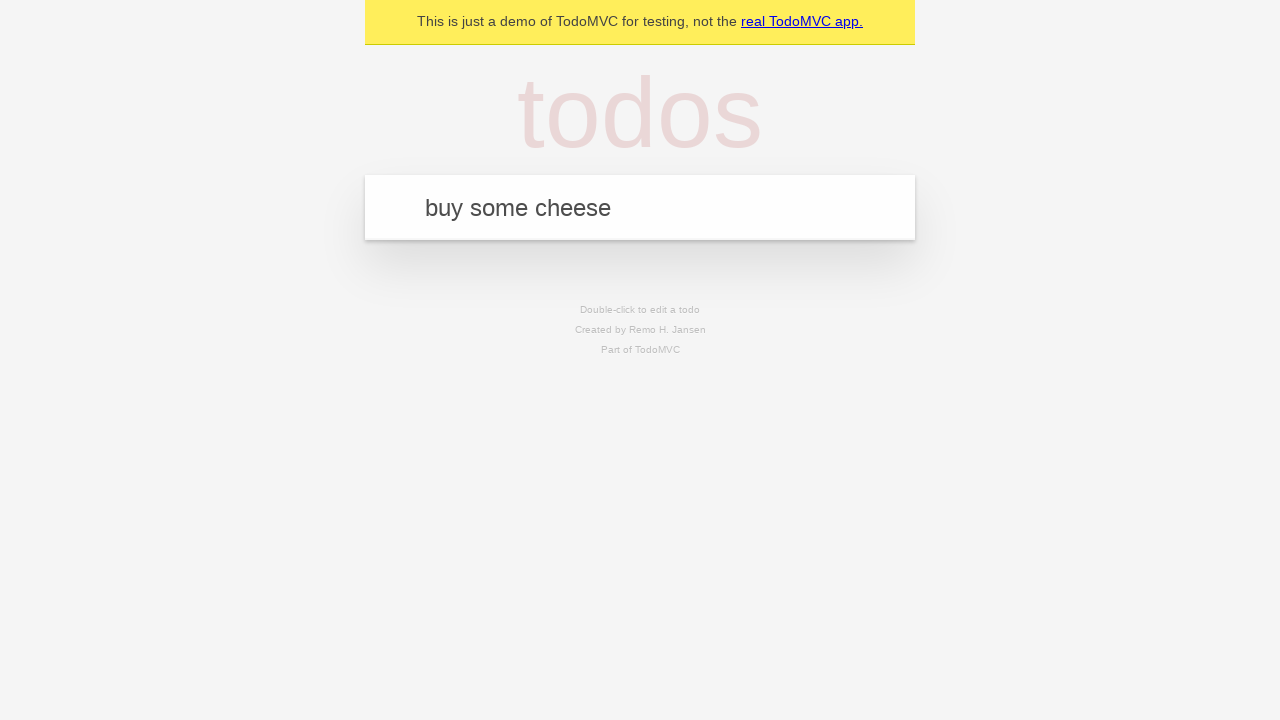

Pressed Enter to add first todo item on internal:attr=[placeholder="What needs to be done?"i]
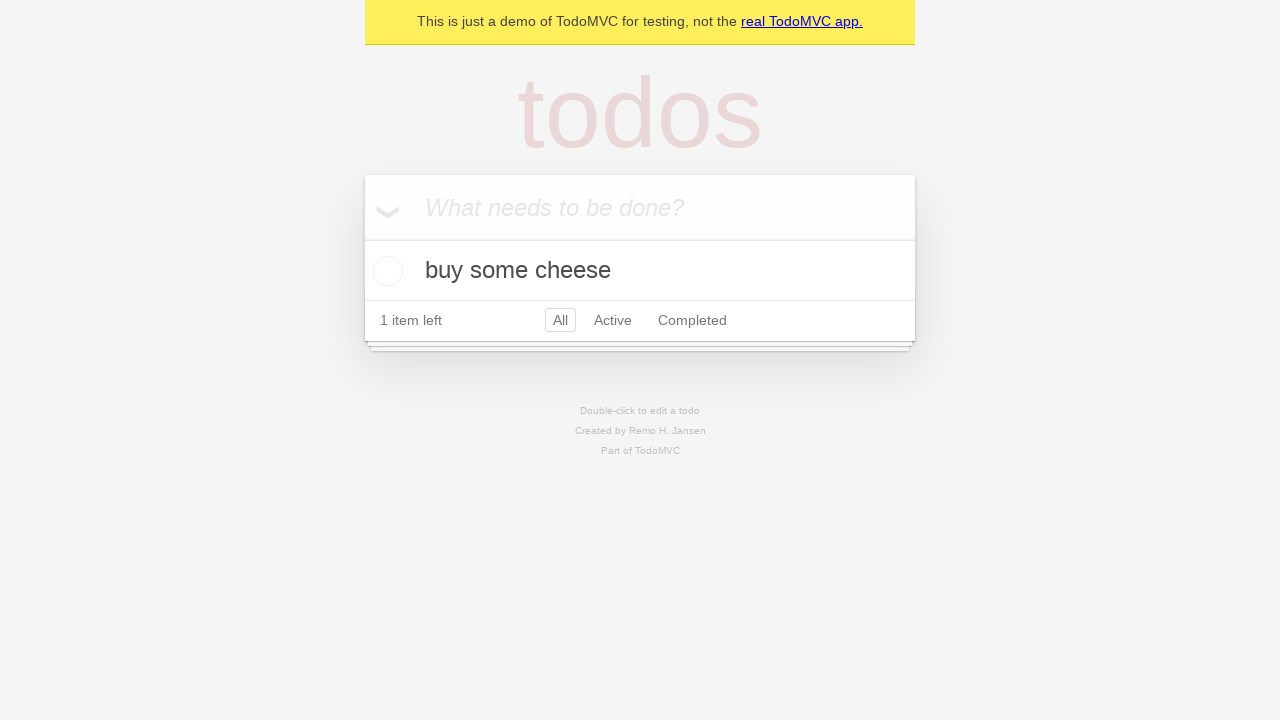

Filled todo input with 'feed the cat' on internal:attr=[placeholder="What needs to be done?"i]
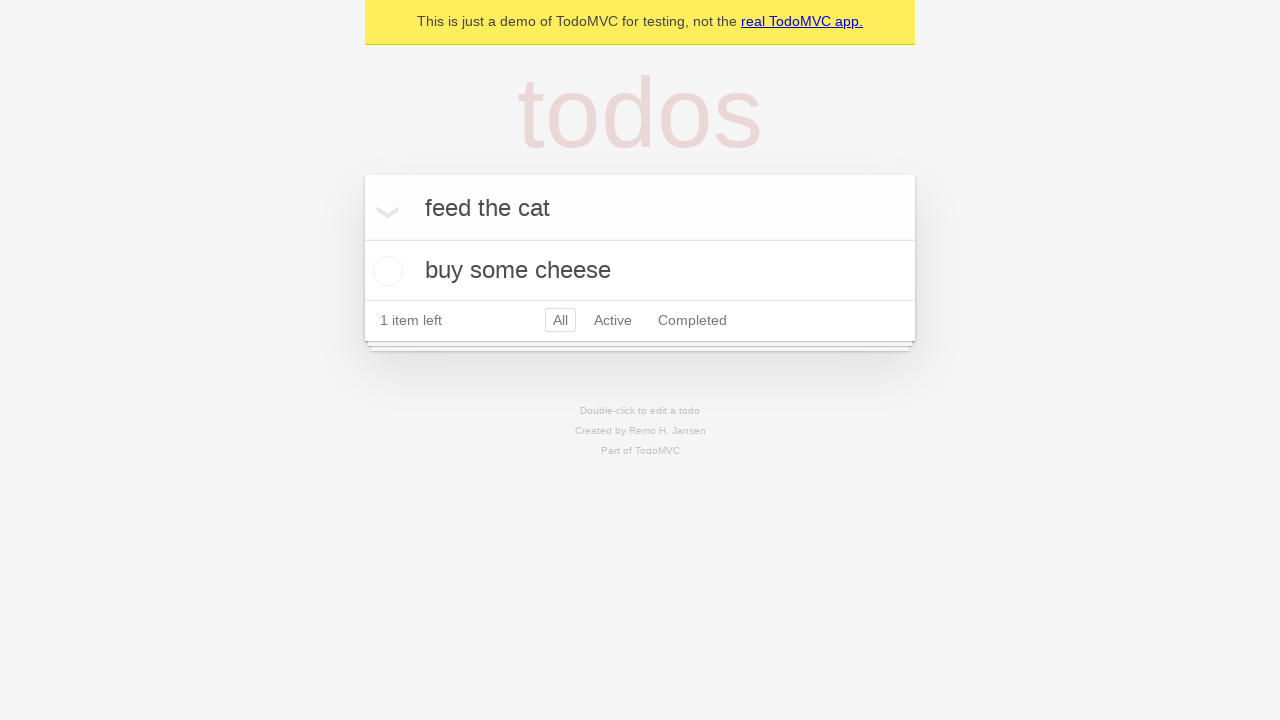

Pressed Enter to add second todo item on internal:attr=[placeholder="What needs to be done?"i]
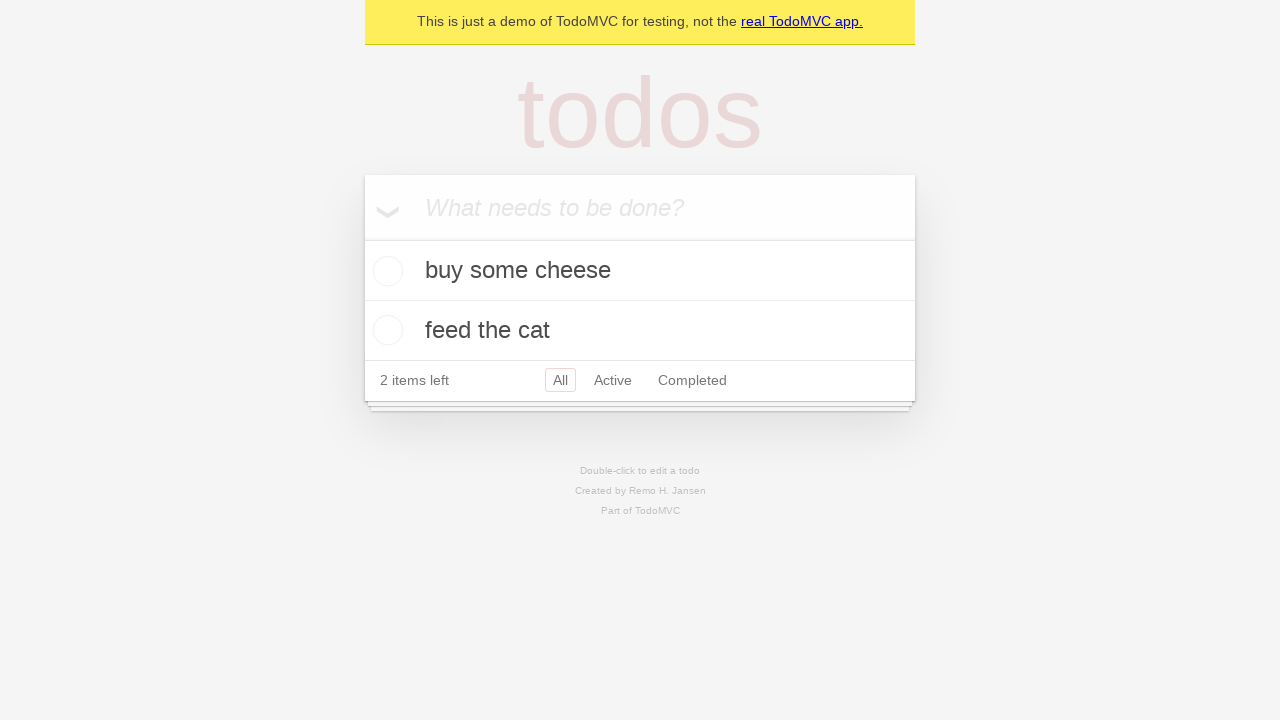

Filled todo input with 'book a doctors appointment' on internal:attr=[placeholder="What needs to be done?"i]
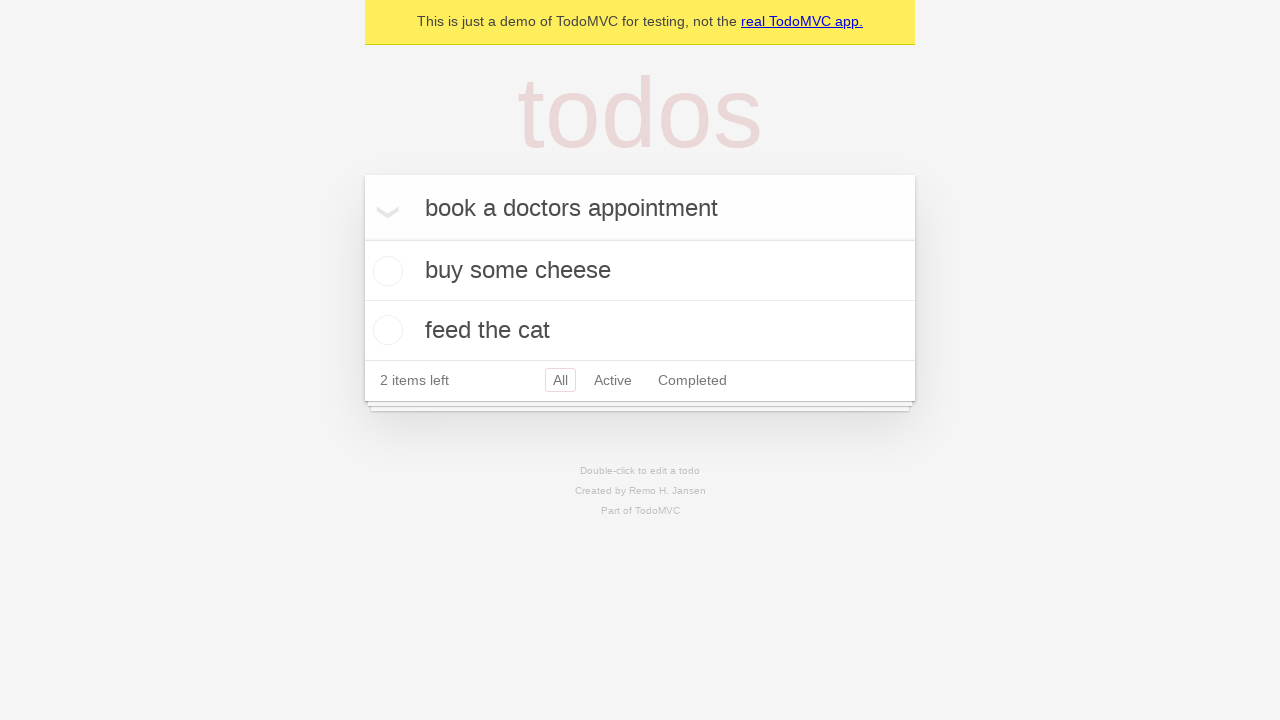

Pressed Enter to add third todo item on internal:attr=[placeholder="What needs to be done?"i]
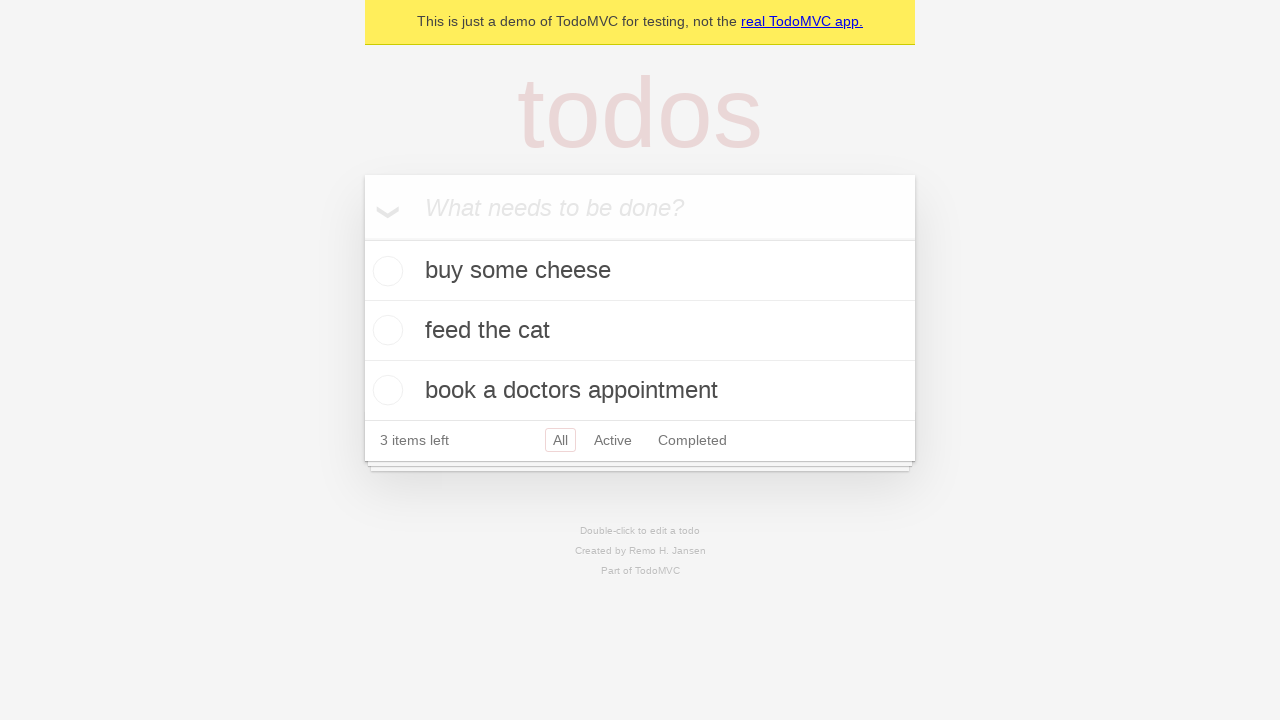

Checked the second todo item checkbox at (385, 330) on internal:testid=[data-testid="todo-item"s] >> nth=1 >> internal:role=checkbox
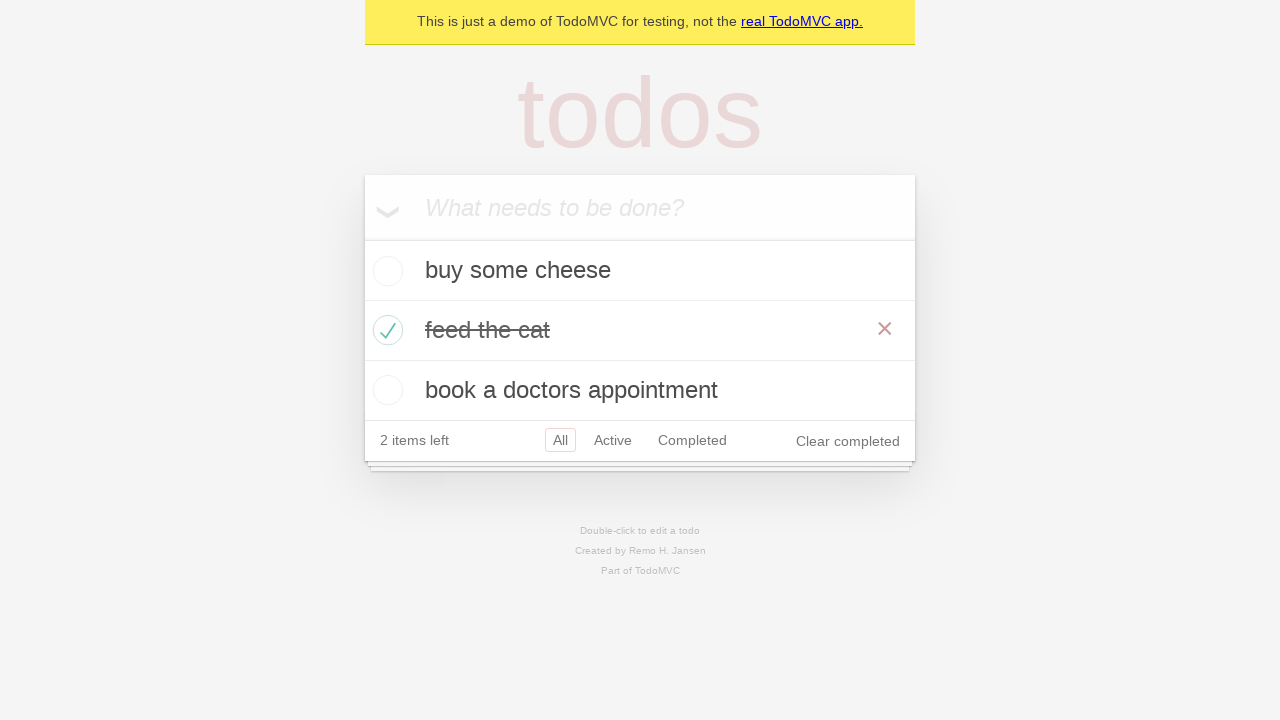

Clicked 'Clear completed' button to remove completed items at (848, 441) on internal:role=button[name="Clear completed"i]
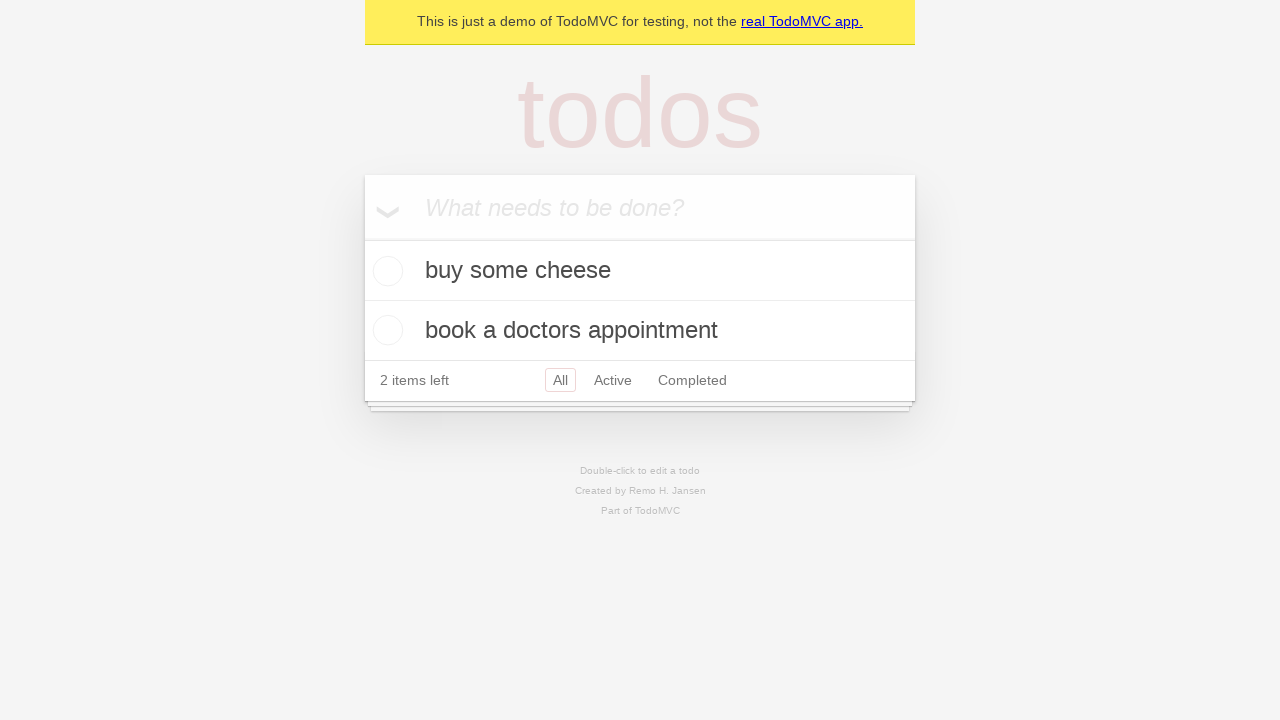

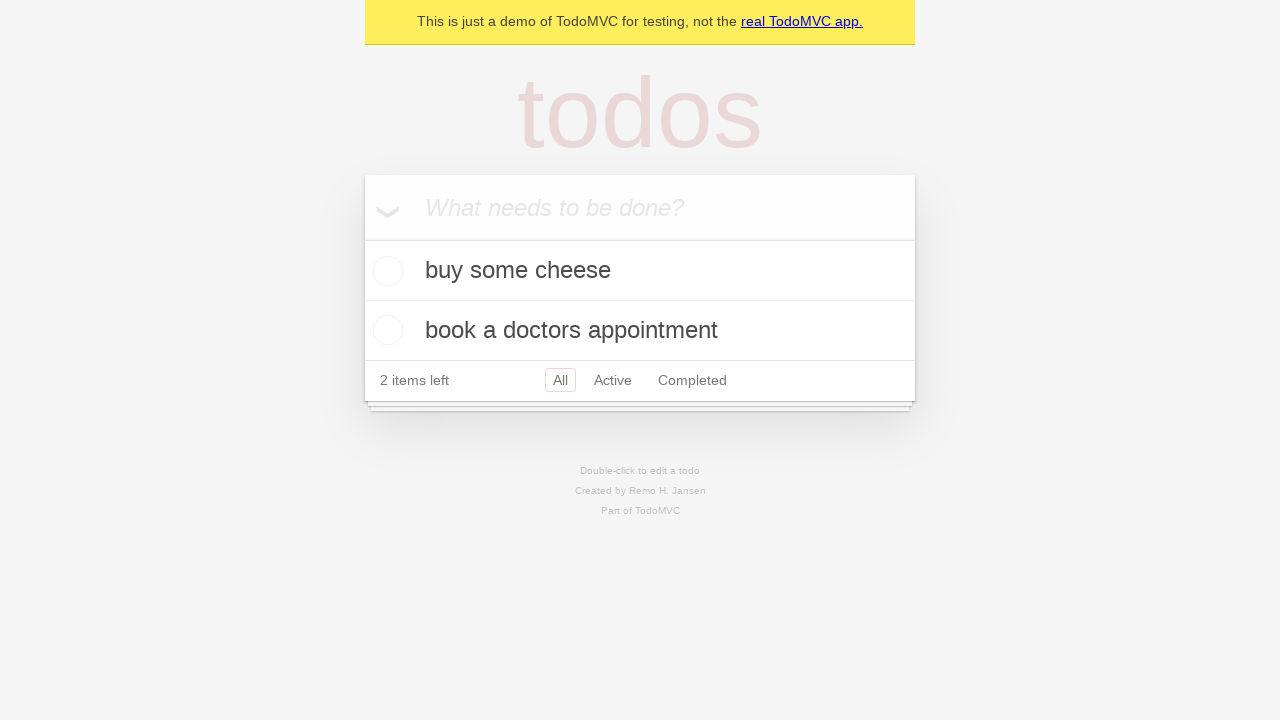